Tests right-click context menu functionality by performing a context click on an element, selecting the "Copy" option from the menu, and accepting the resulting alert dialog.

Starting URL: http://swisnl.github.io/jQuery-contextMenu/demo.html

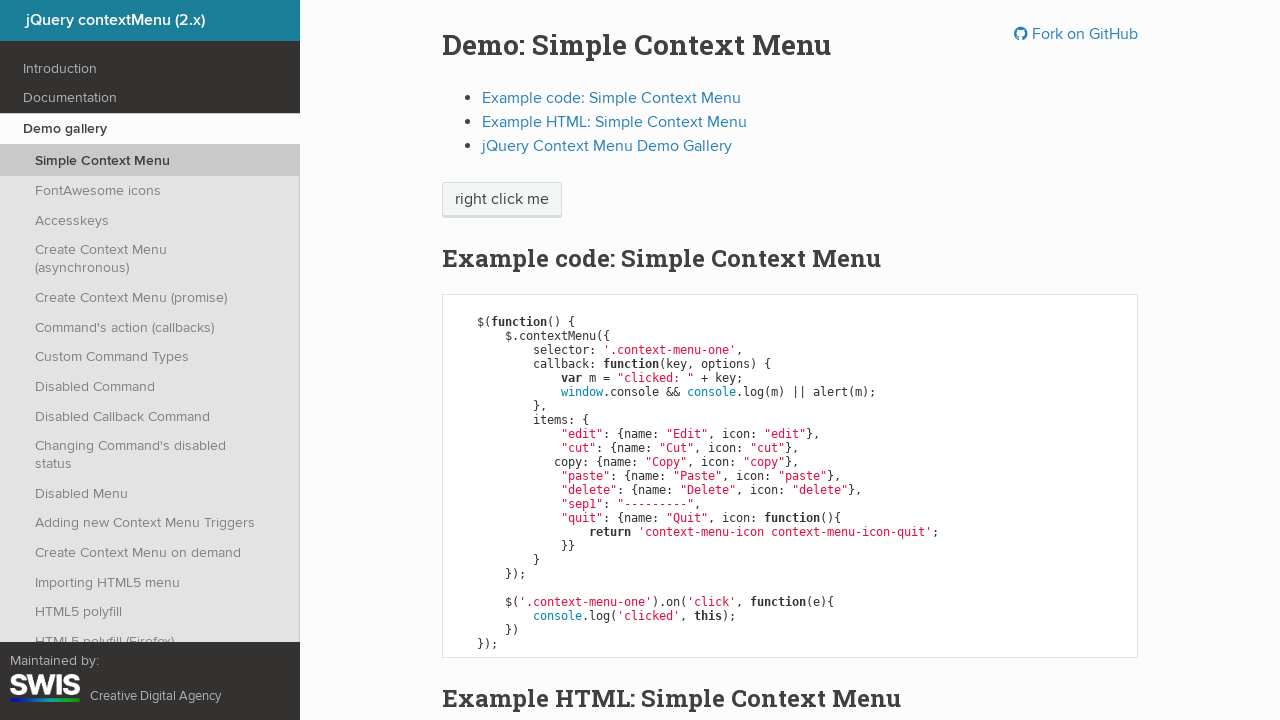

Right-clicked on 'right click me' element to open context menu at (502, 200) on span:text('right click me')
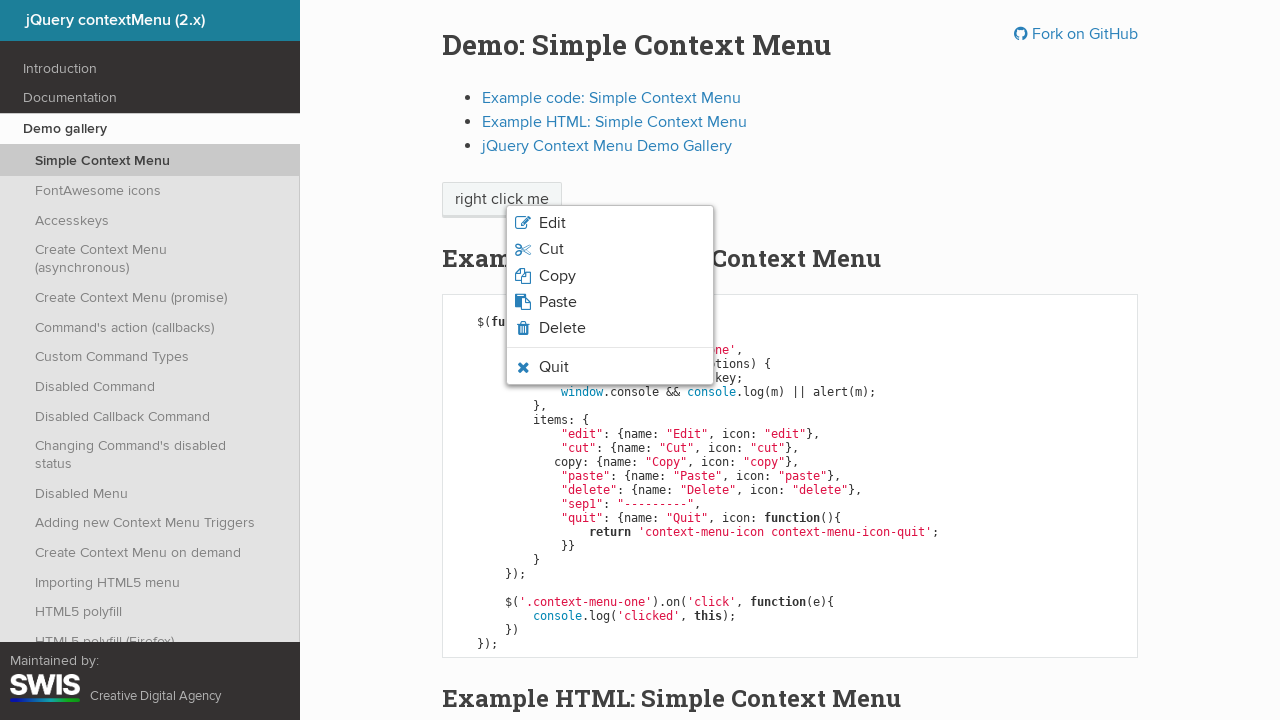

Context menu appeared with options
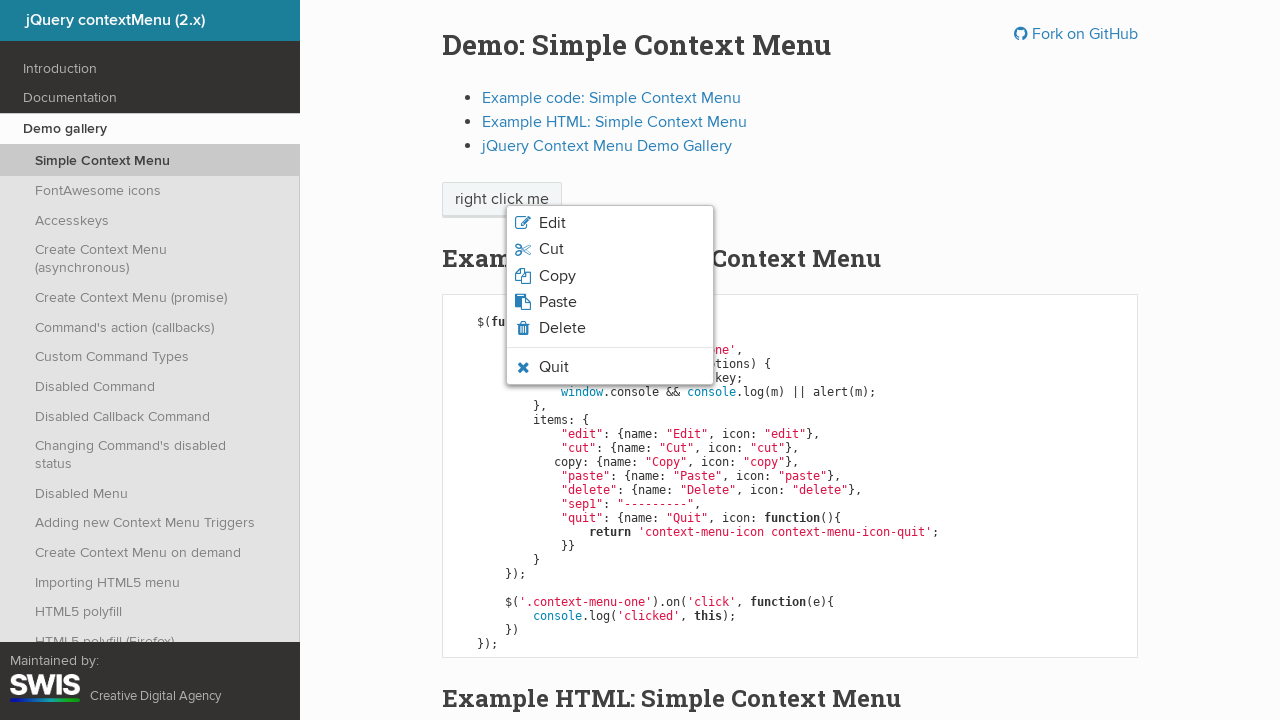

Clicked on 'Copy' option from context menu at (557, 276) on ul.context-menu-list span:text('Copy')
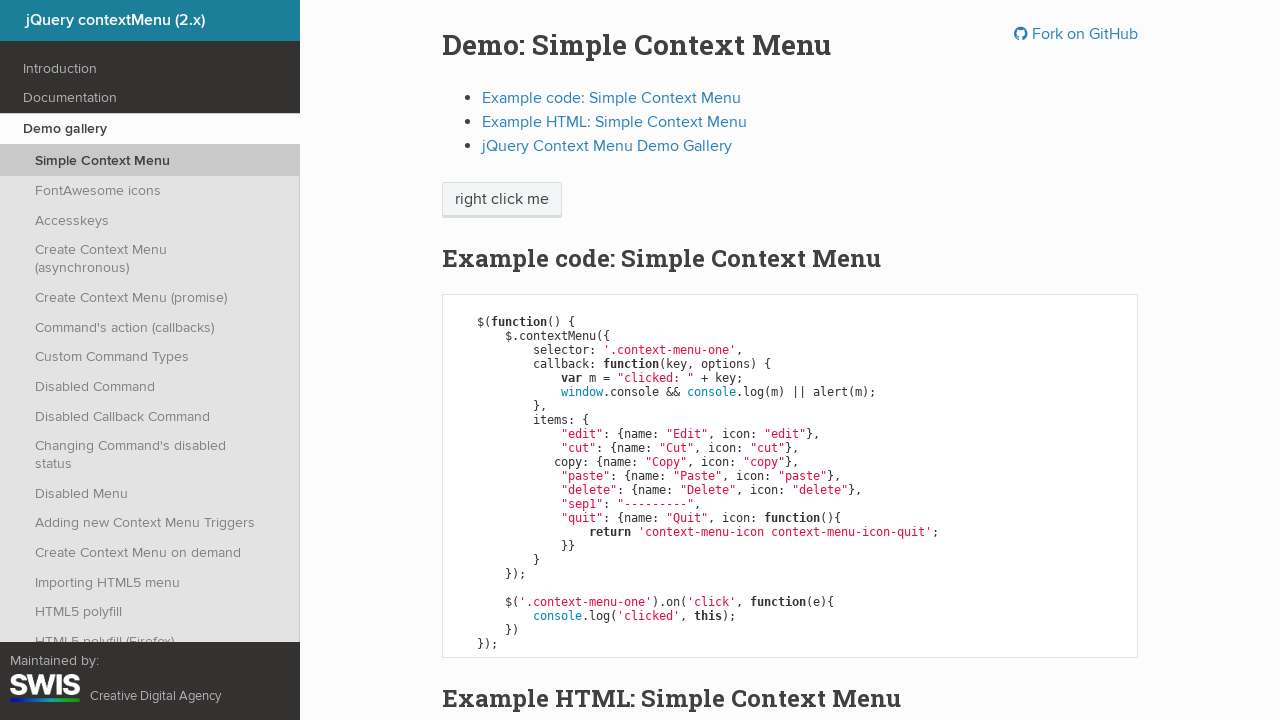

Set up dialog handler to accept alerts
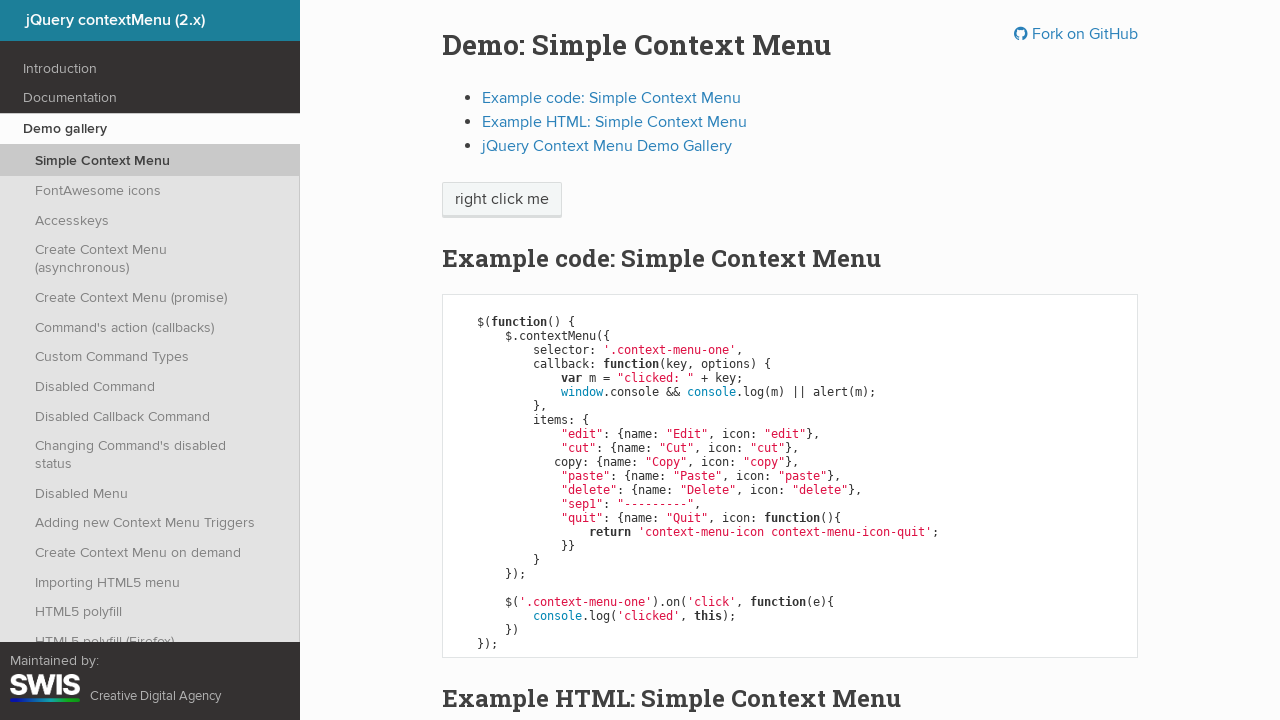

Configured dialog handler with logging
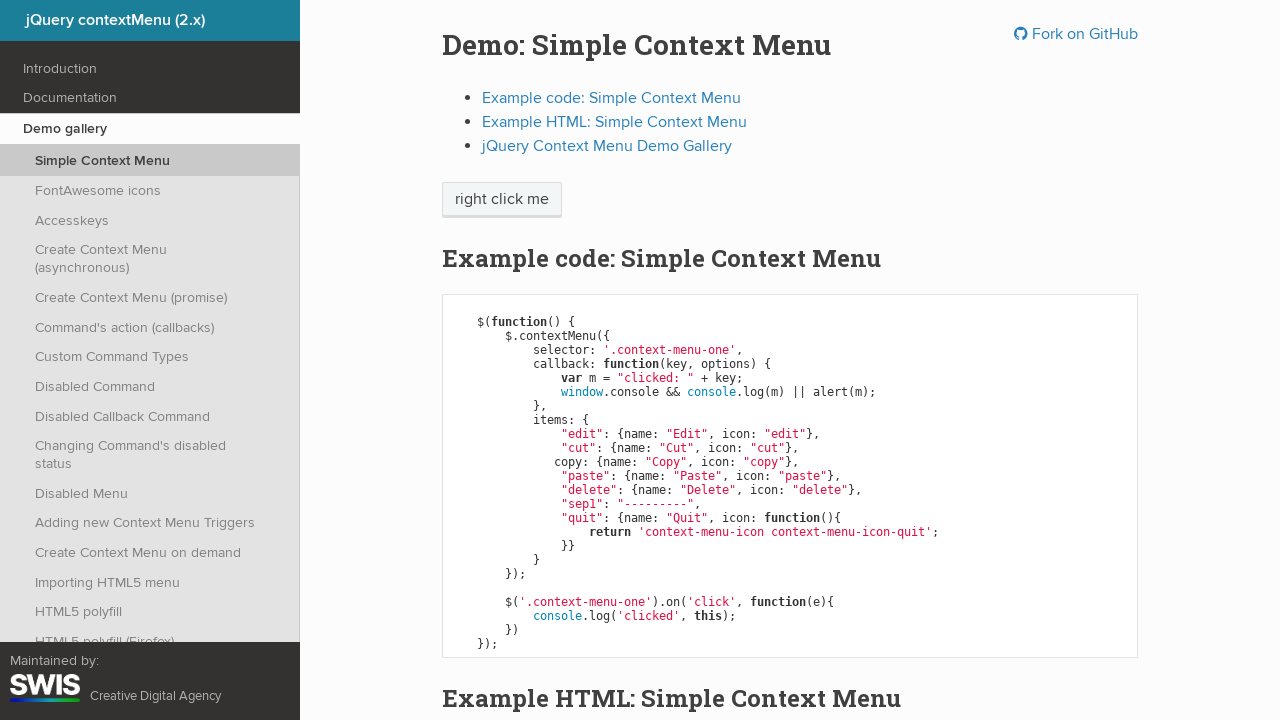

Right-clicked on 'right click me' element again with dialog handler active at (502, 200) on span:text('right click me')
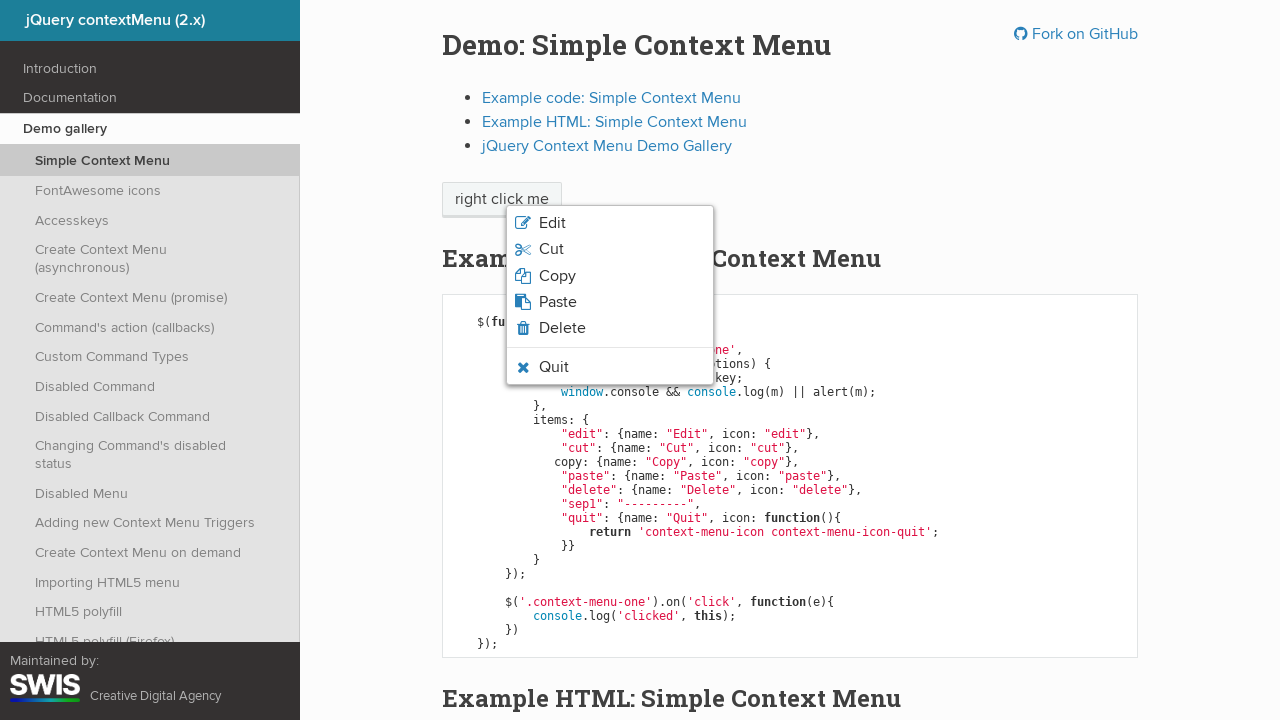

Context menu appeared again
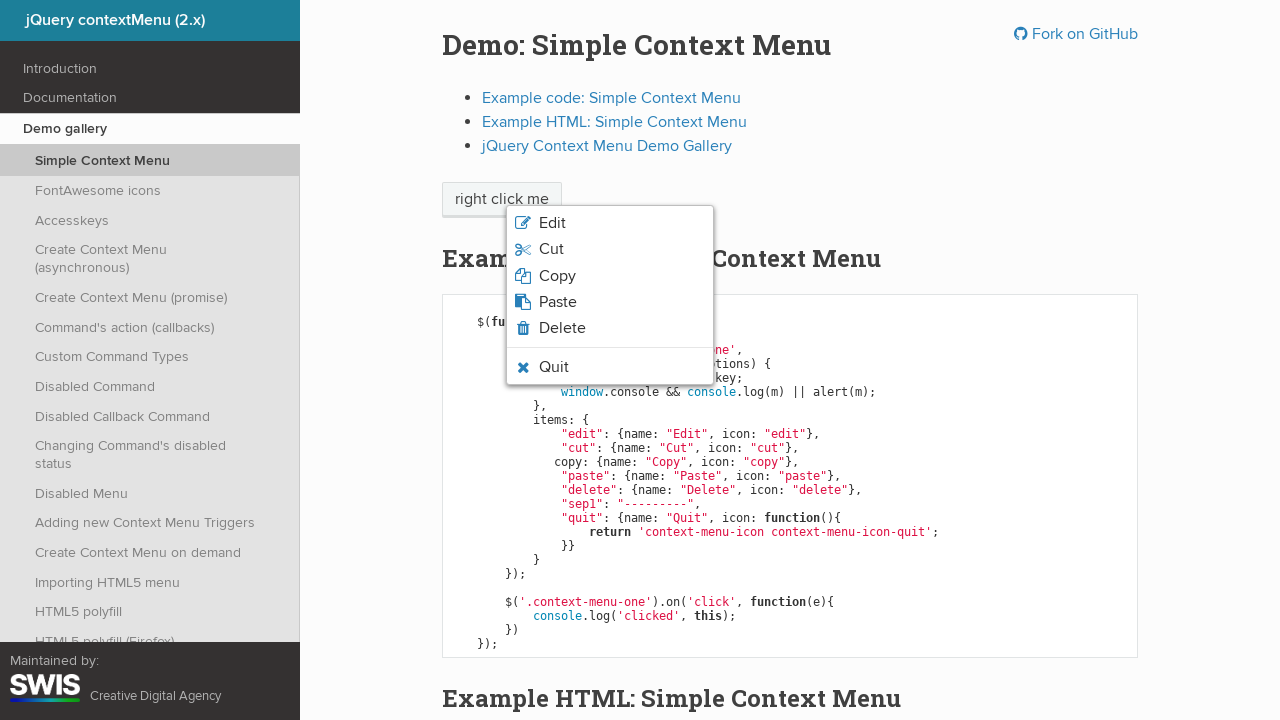

Clicked on 'Copy' option from context menu and accepted the resulting alert dialog at (557, 276) on ul.context-menu-list span:text('Copy')
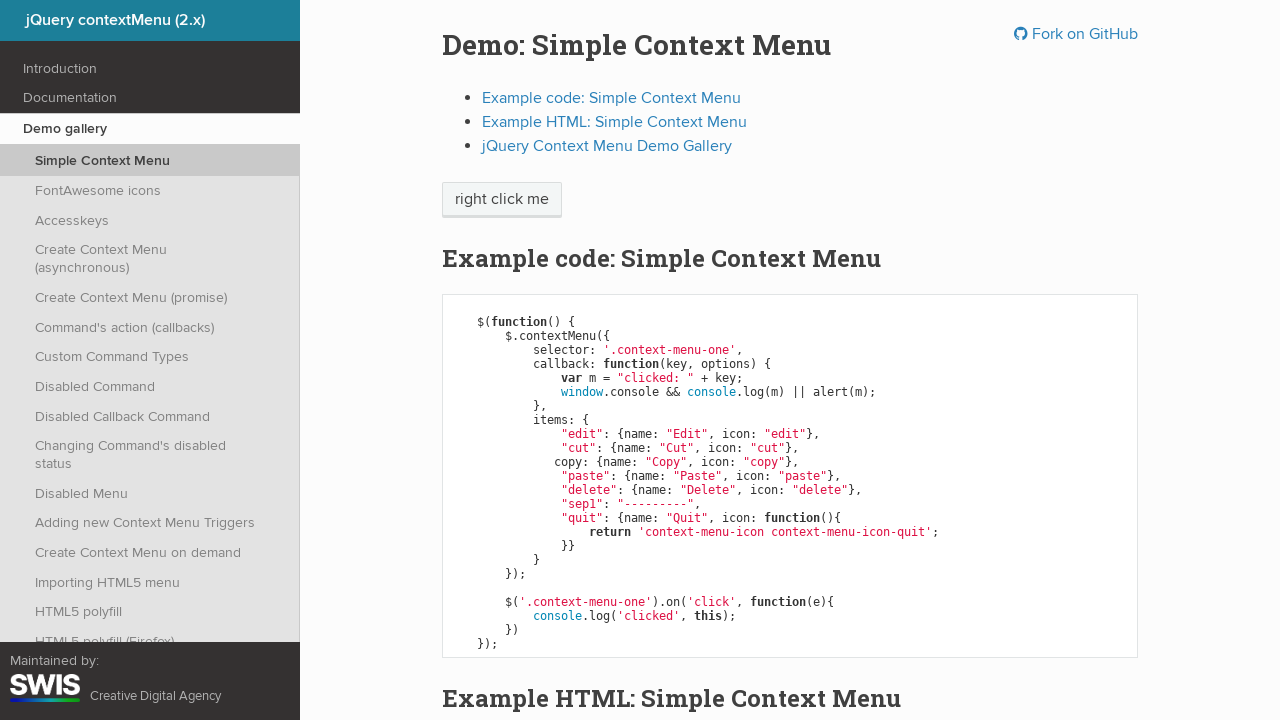

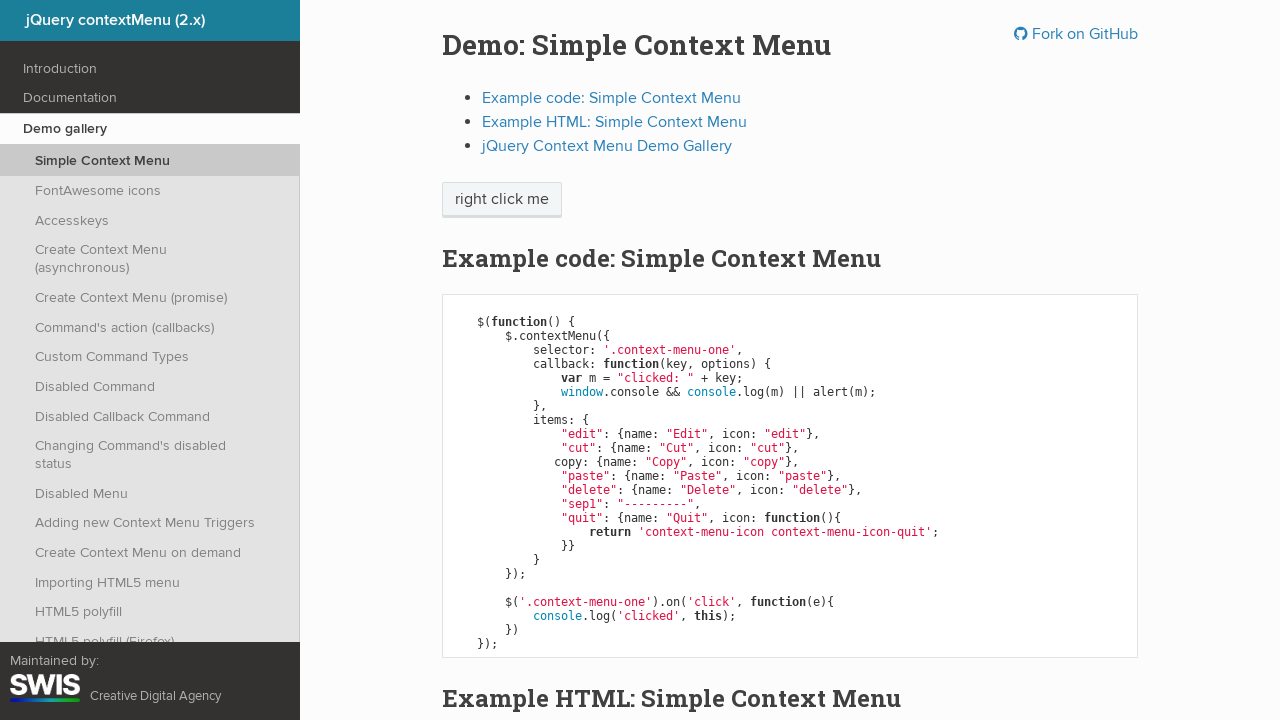